Tests a data types form by filling in all fields except zip code, submitting the form, and verifying that the zip code field shows an error (danger class) while all other fields show success validation.

Starting URL: https://bonigarcia.dev/selenium-webdriver-java/data-types.html

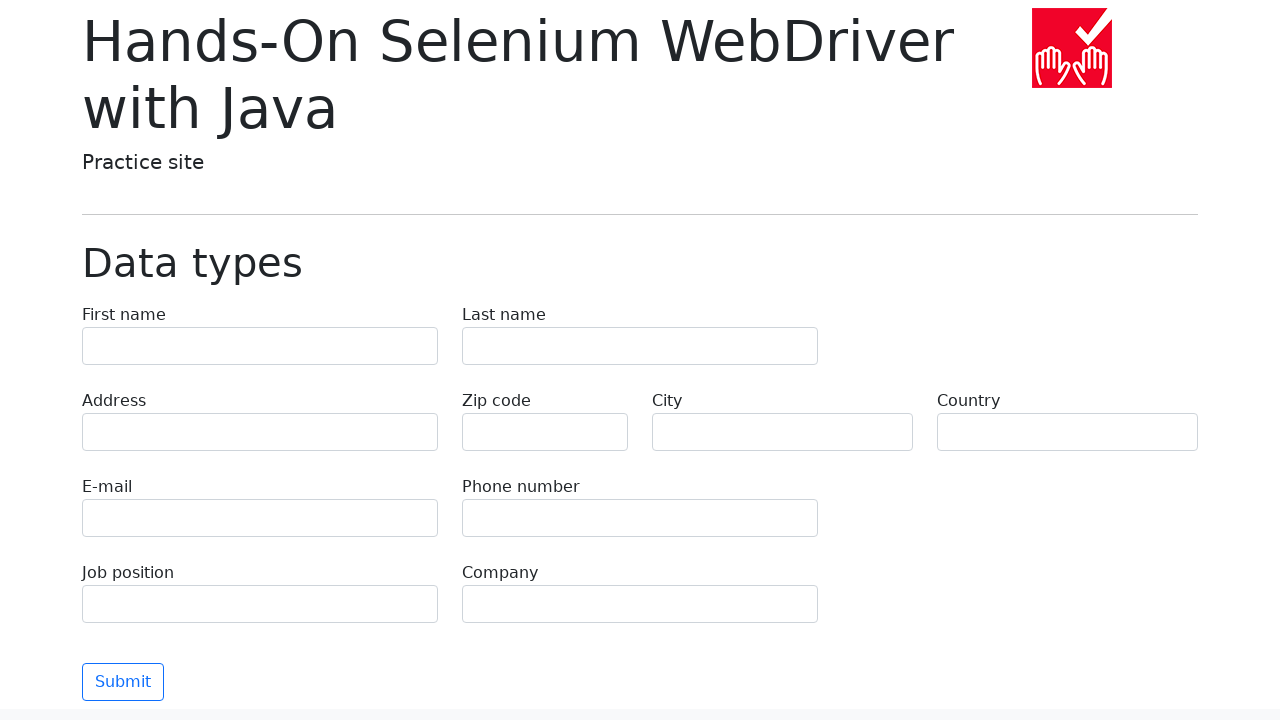

Filled first name field with 'Иван' on [name="first-name"]
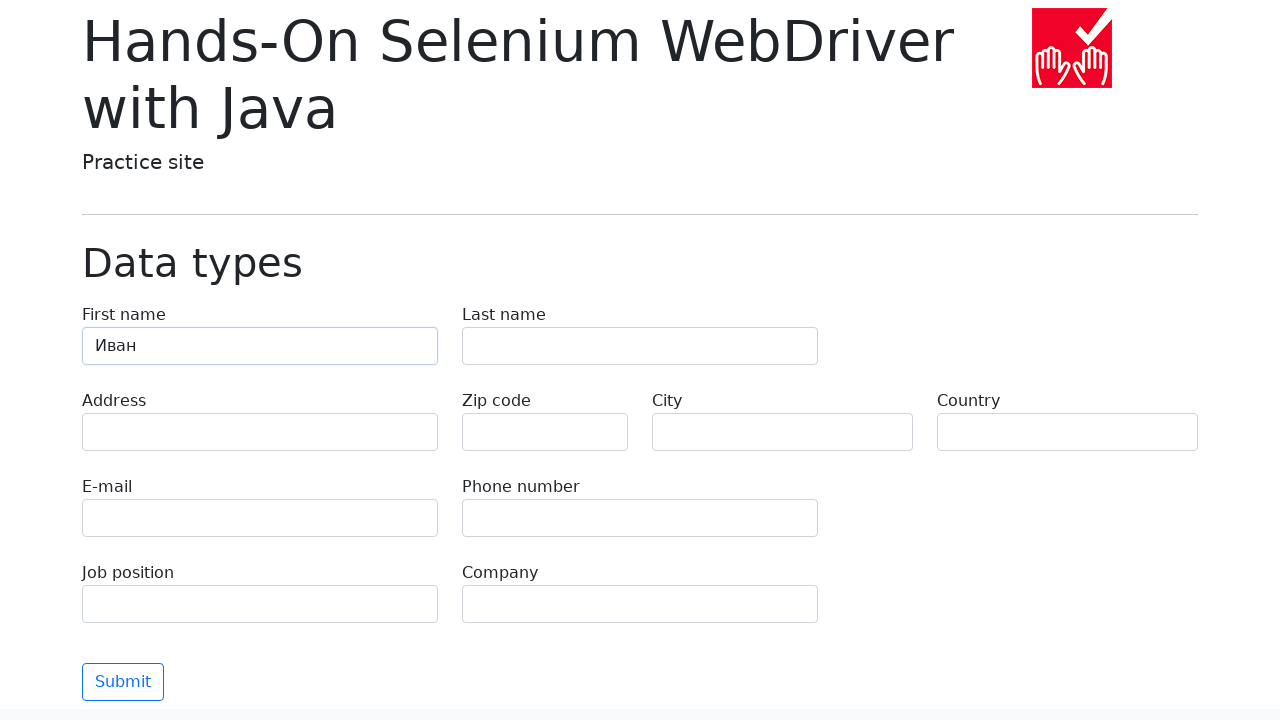

Filled last name field with 'Петров' on [name="last-name"]
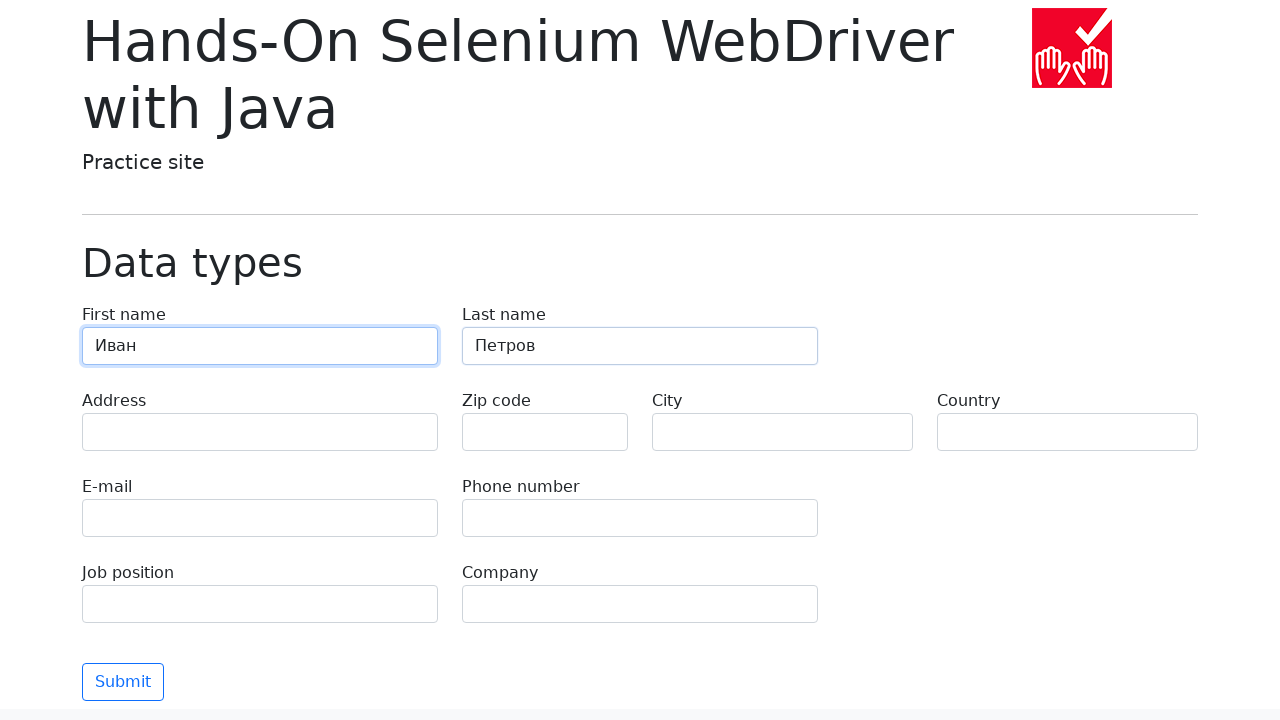

Filled address field with 'Ленина, 55-3' on [name="address"]
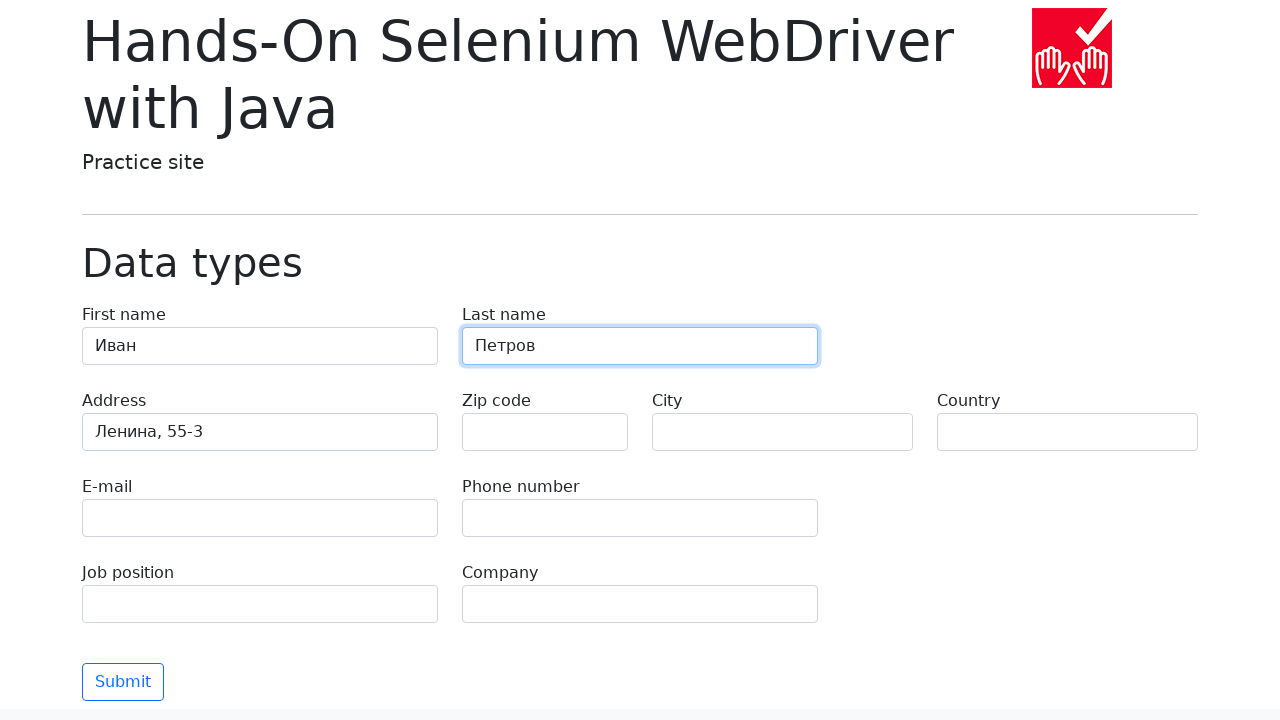

Filled email field with 'test@skypro.com' on [name="e-mail"]
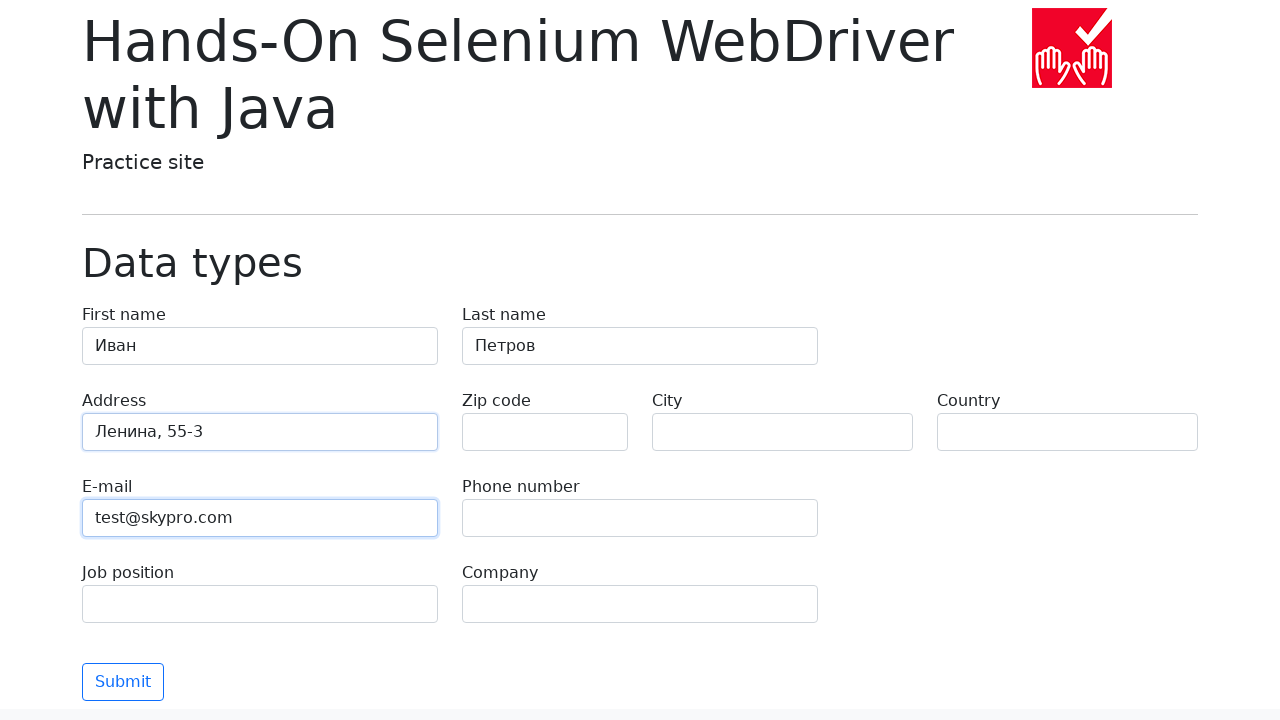

Filled phone field with '+7985899998787' on [name="phone"]
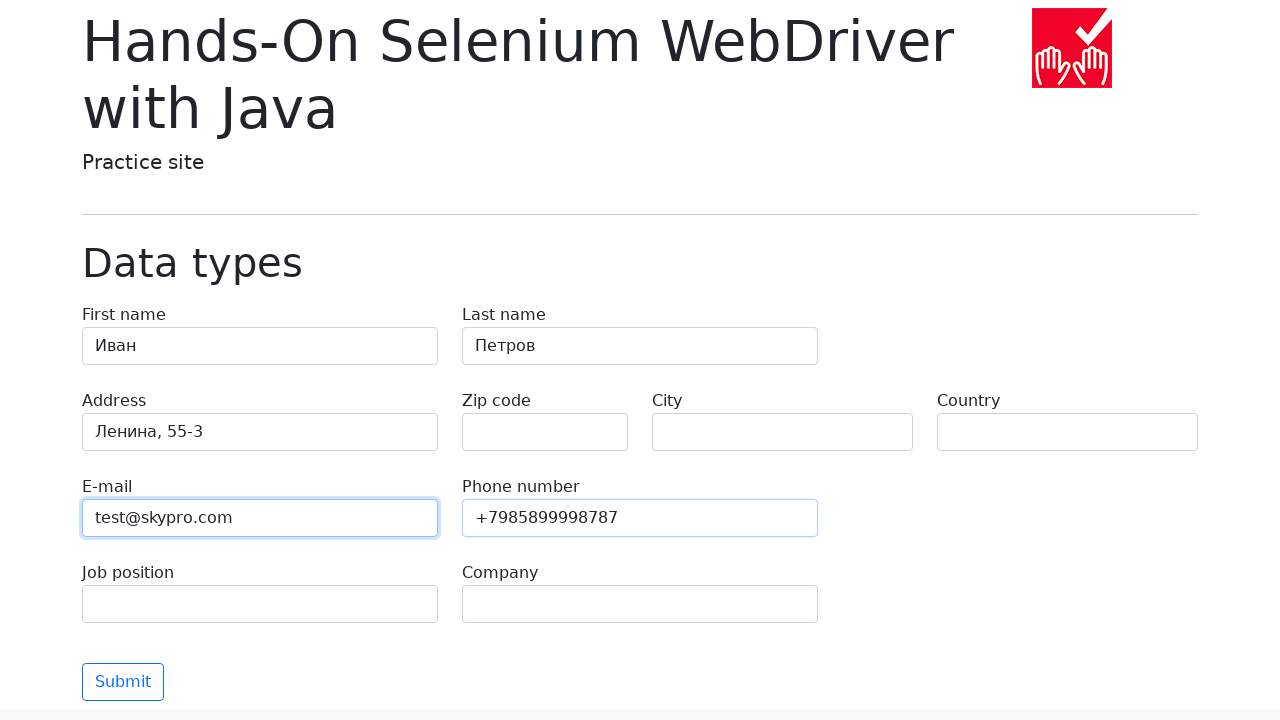

Left zip code field empty (intentional omission) on [name="zip-code"]
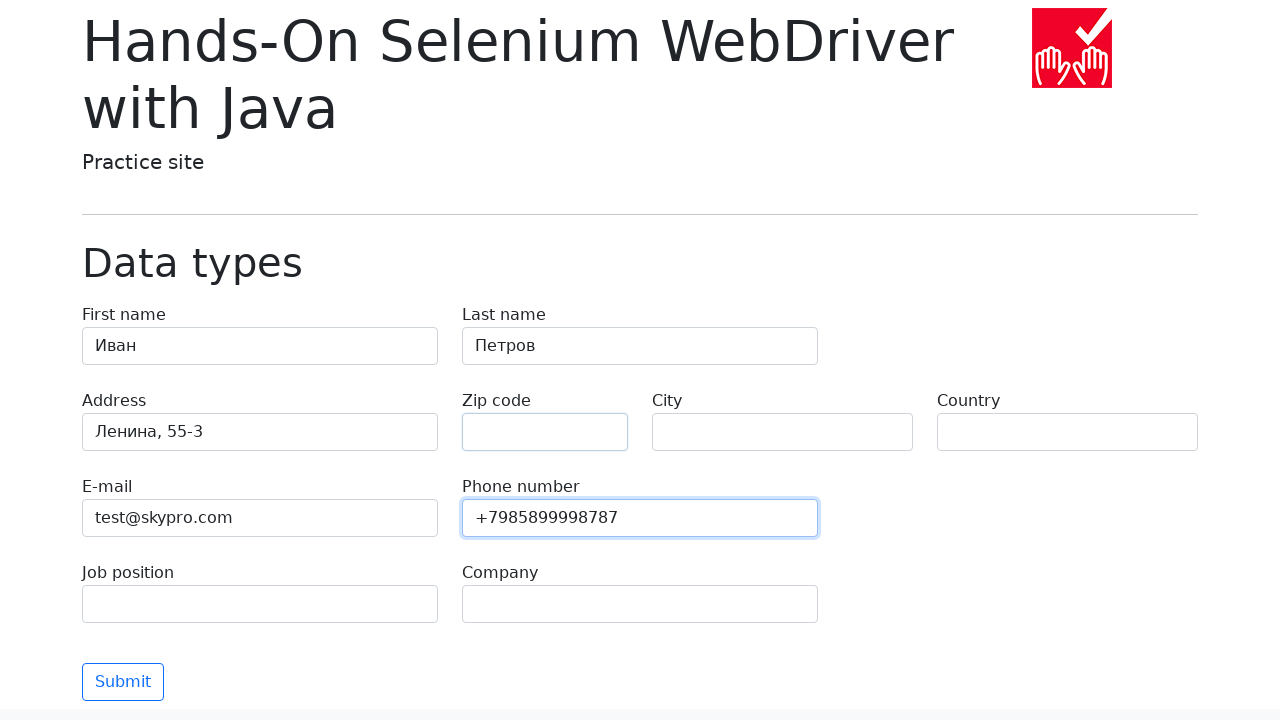

Filled city field with 'Москва' on [name="city"]
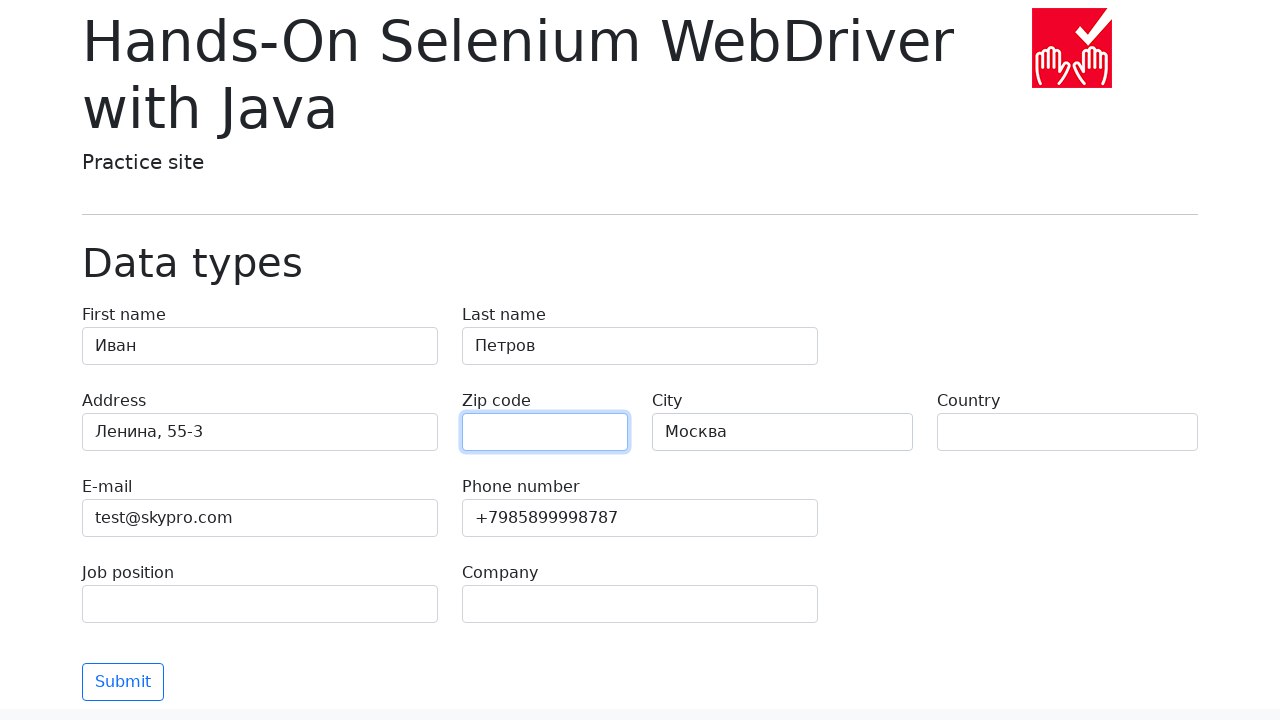

Filled country field with 'Россия' on [name="country"]
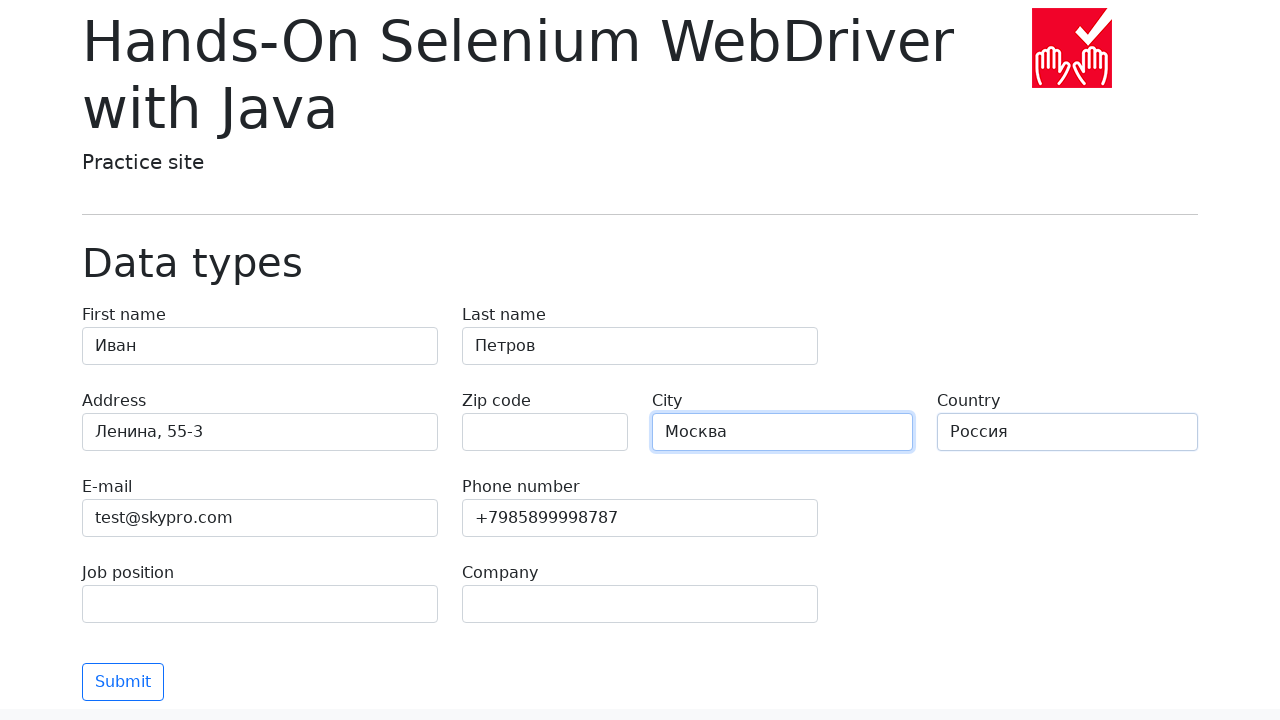

Filled job position field with 'QA' on [name="job-position"]
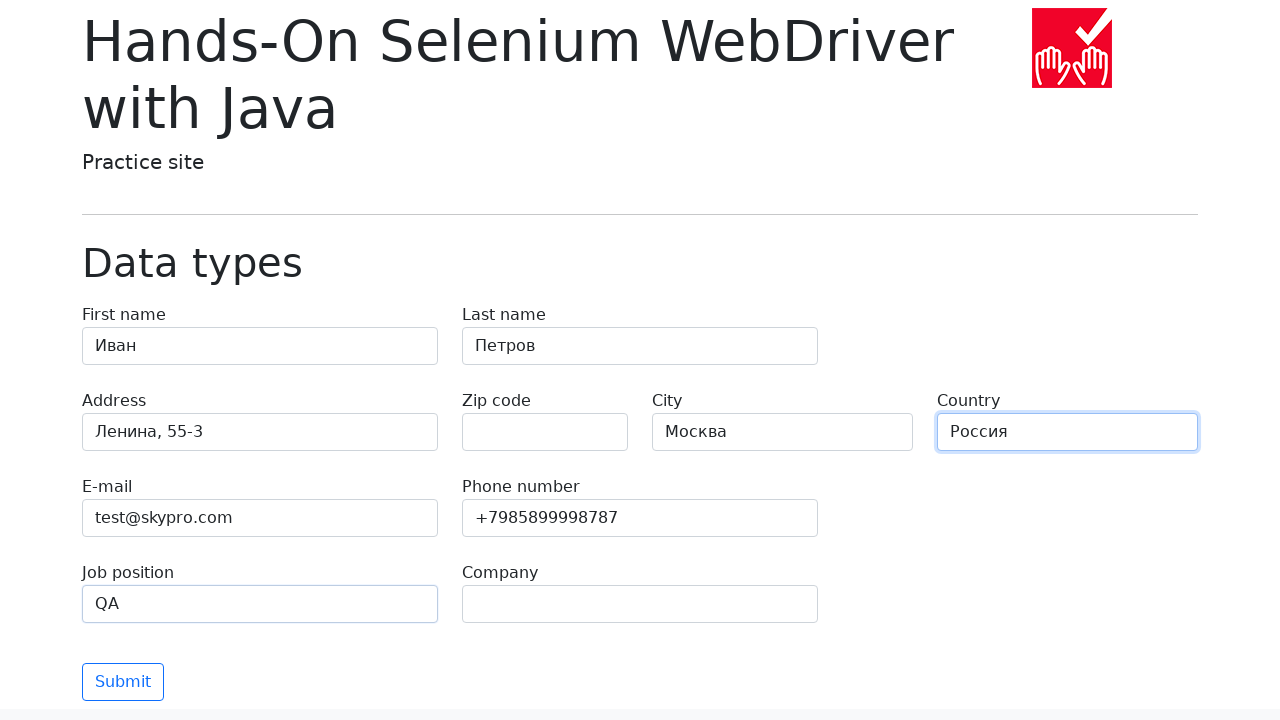

Filled company field with 'SkyPro' on [name="company"]
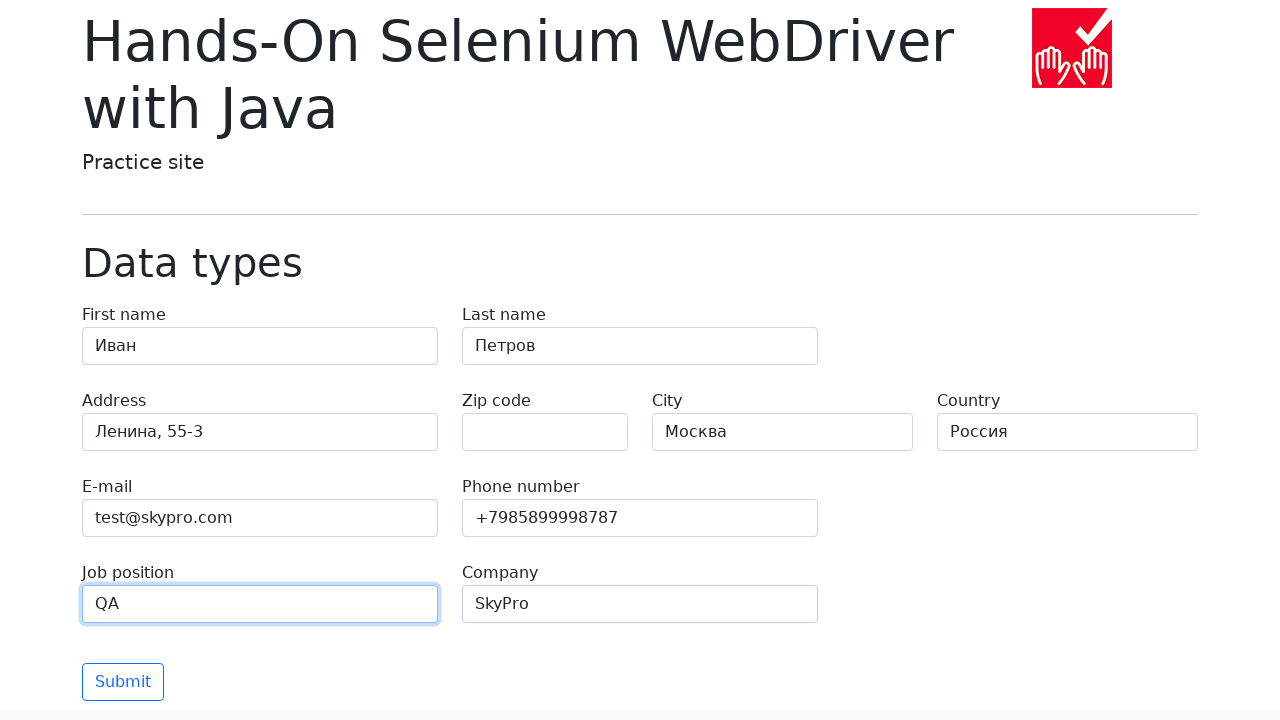

Submit button is visible and ready
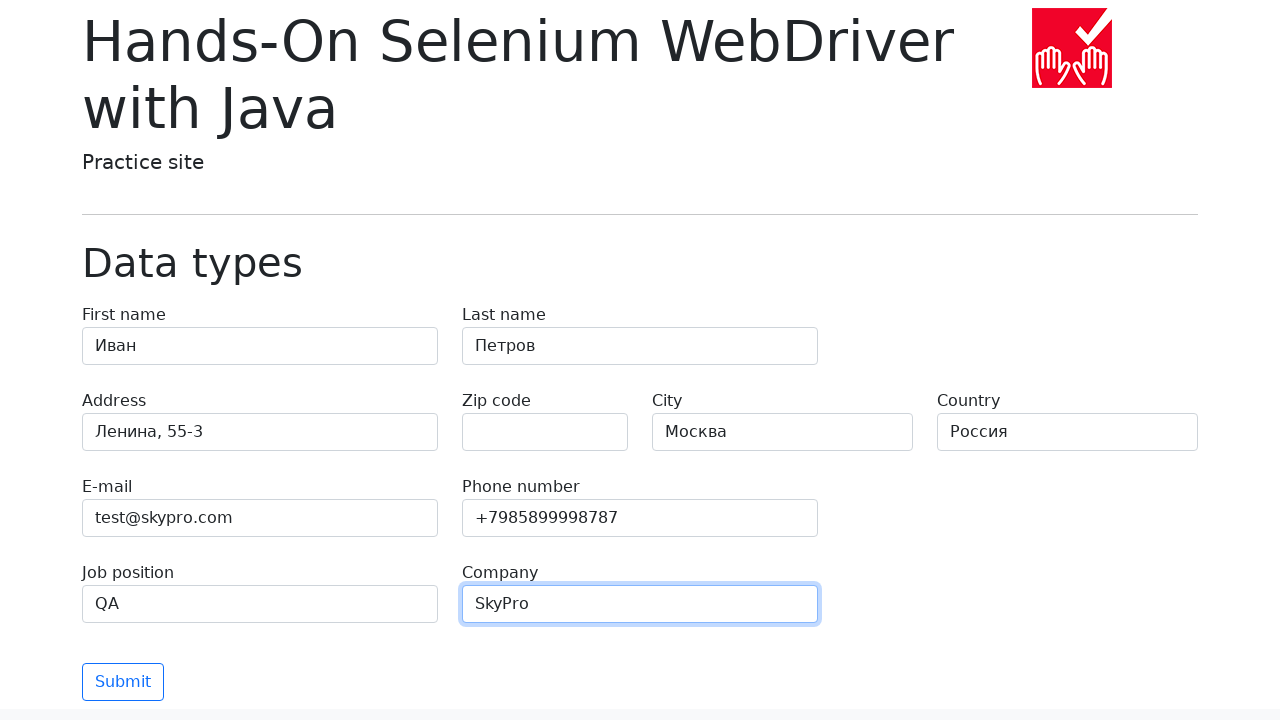

Clicked submit button to submit form at (123, 682) on button
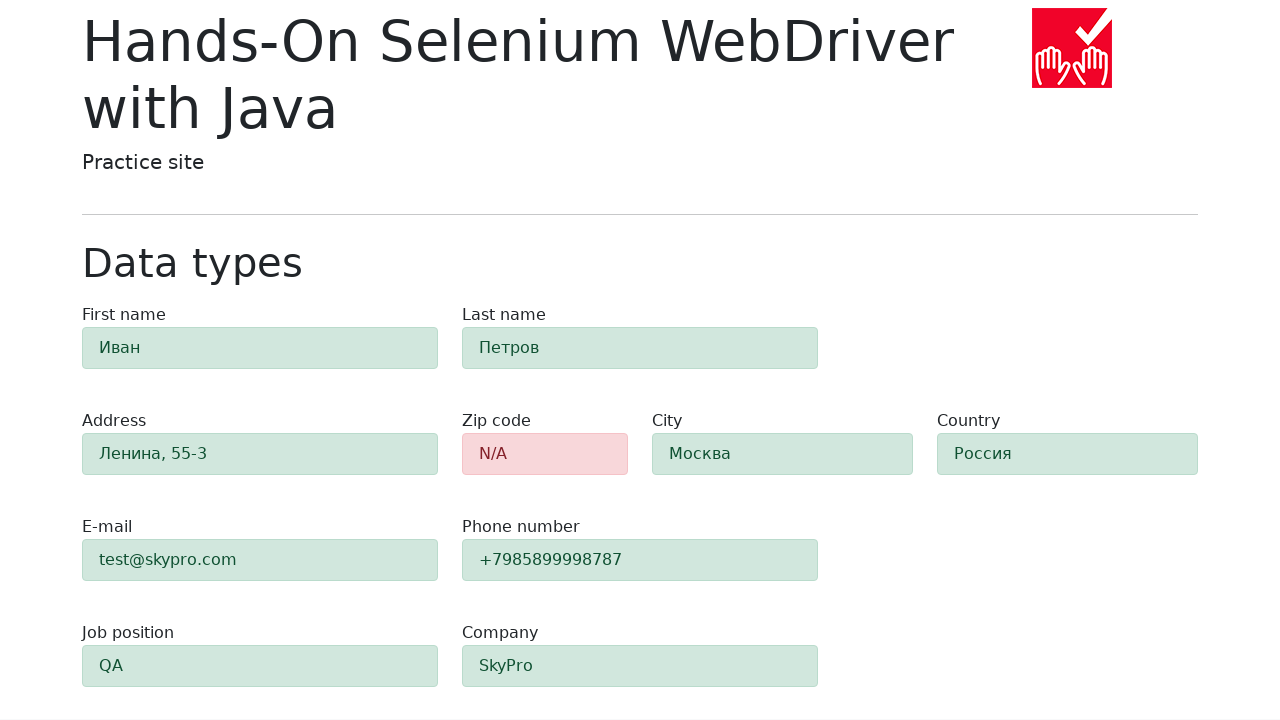

Form validation completed, zip code field shows error
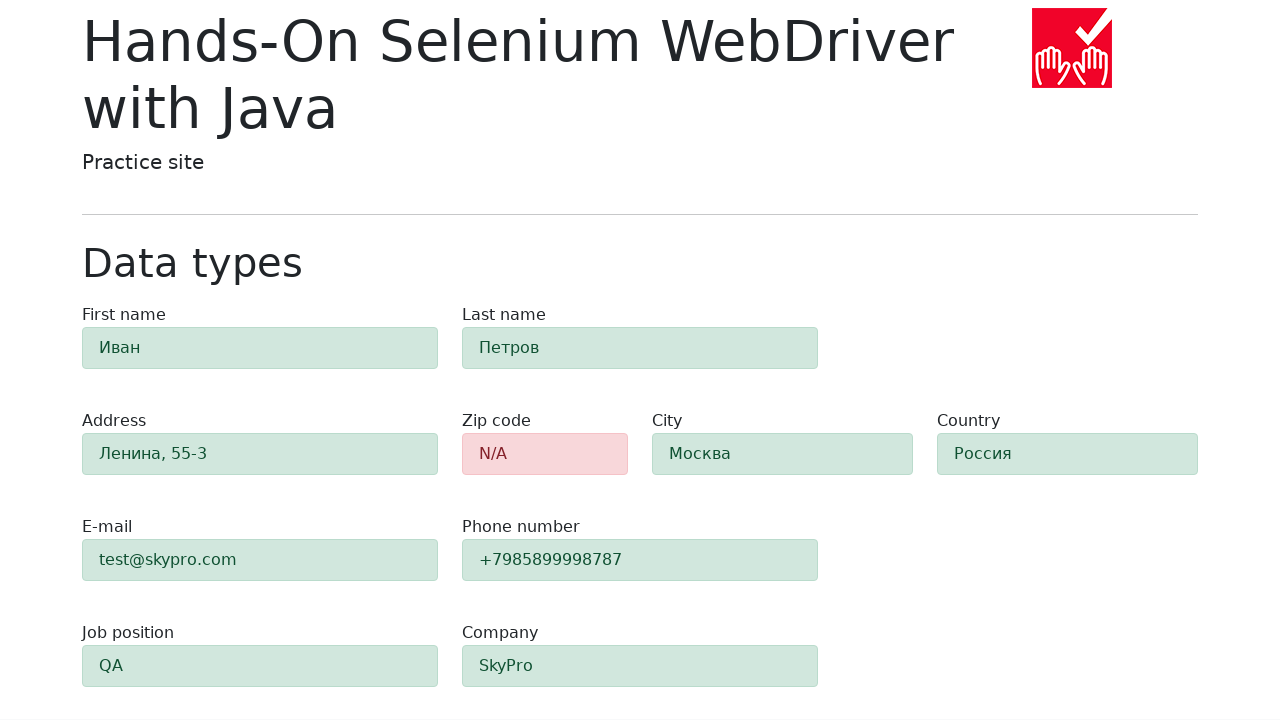

Verified zip code field has 'danger' class (validation error)
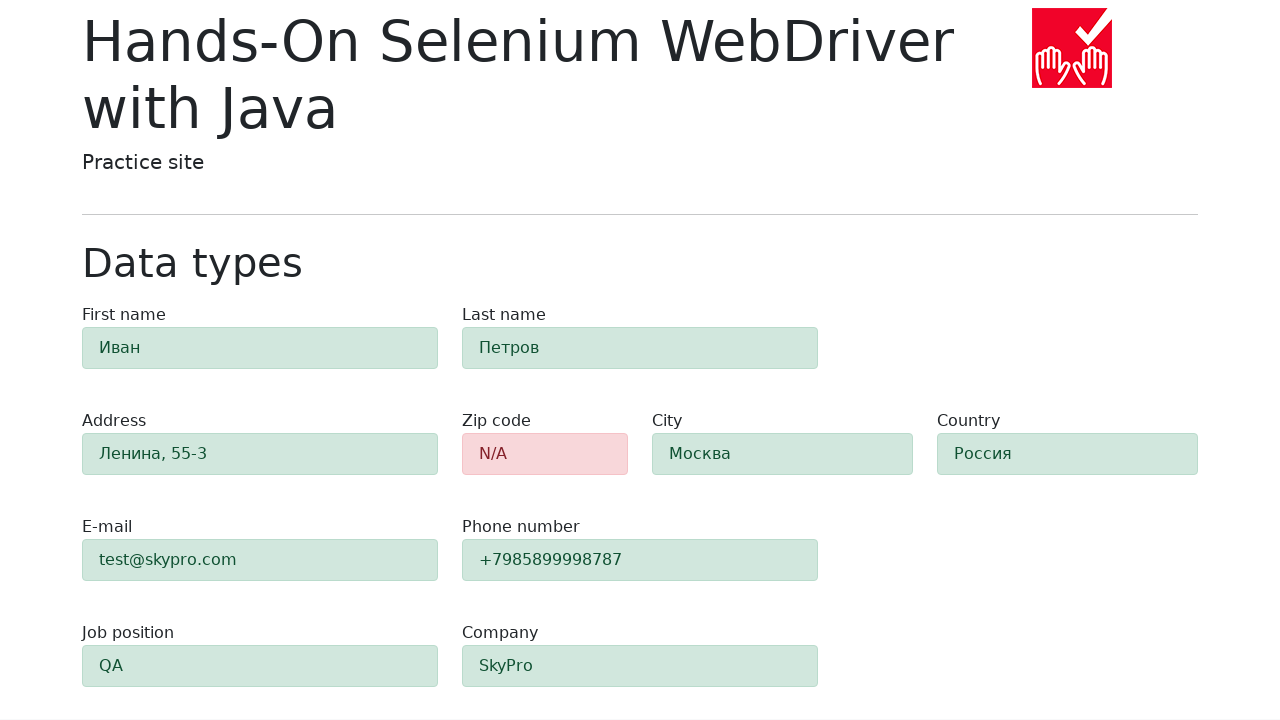

Verified first name field has 'success' class
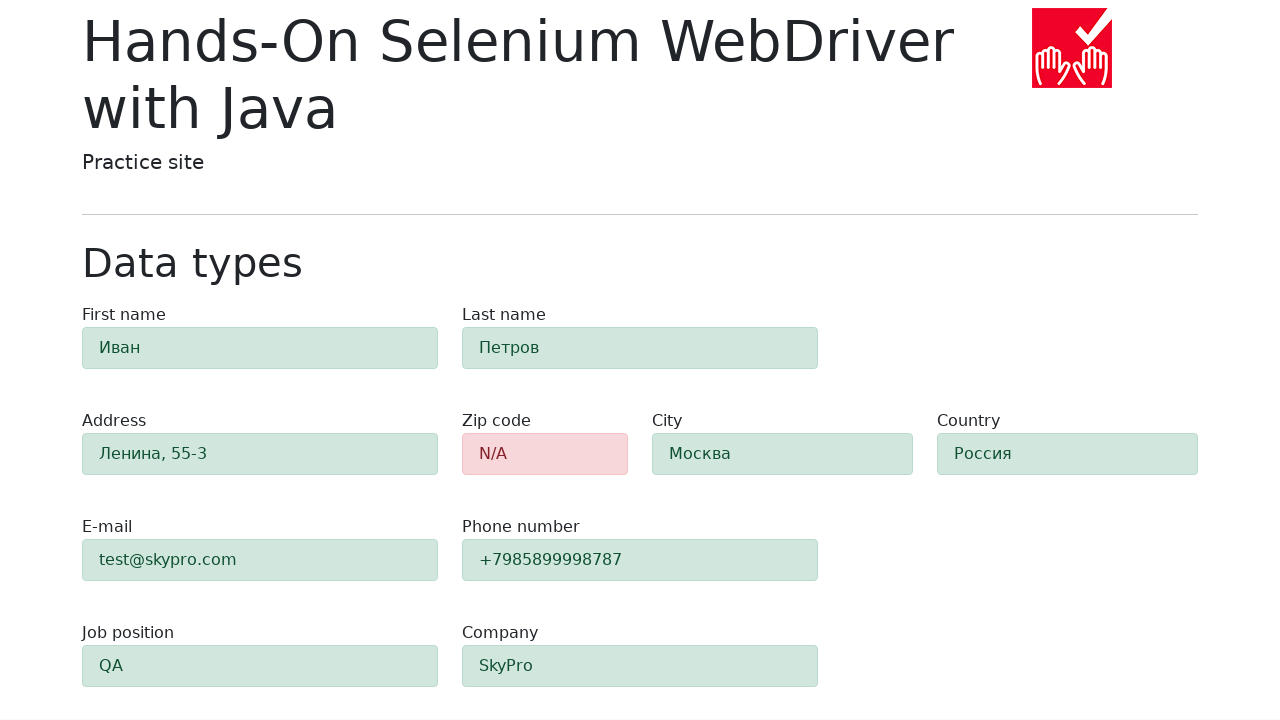

Verified last name field has 'success' class
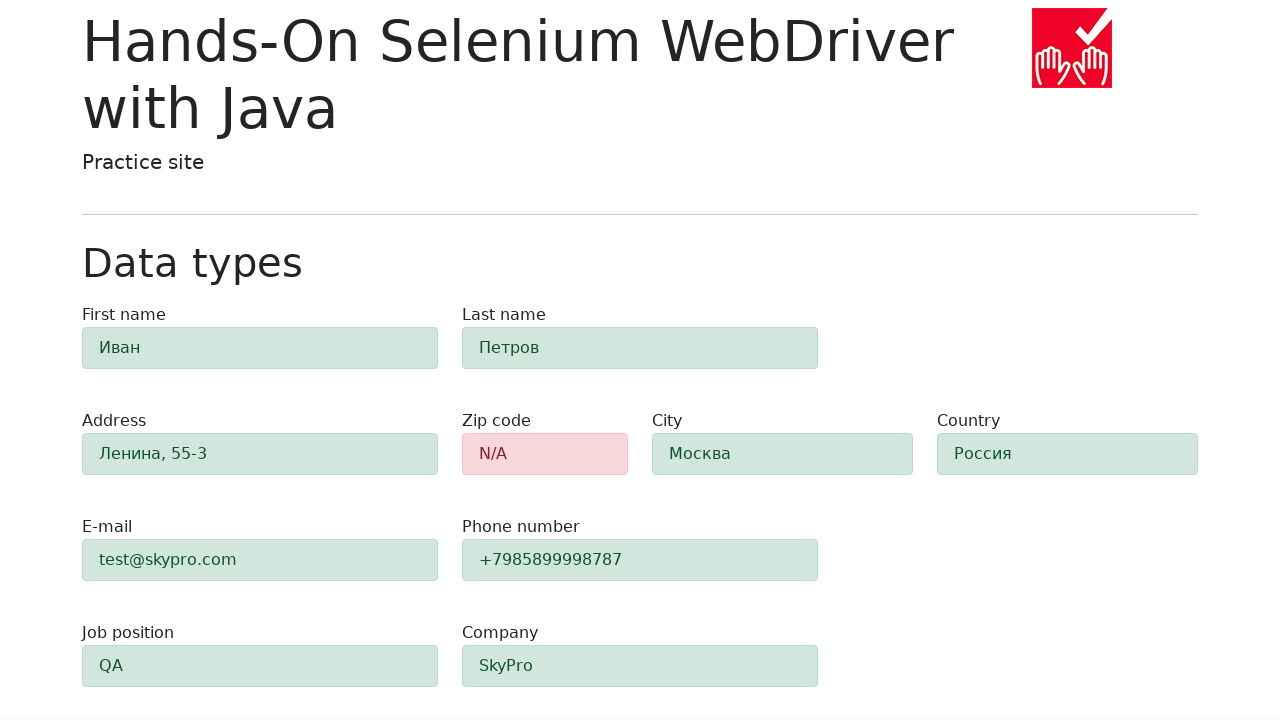

Verified address field has 'success' class
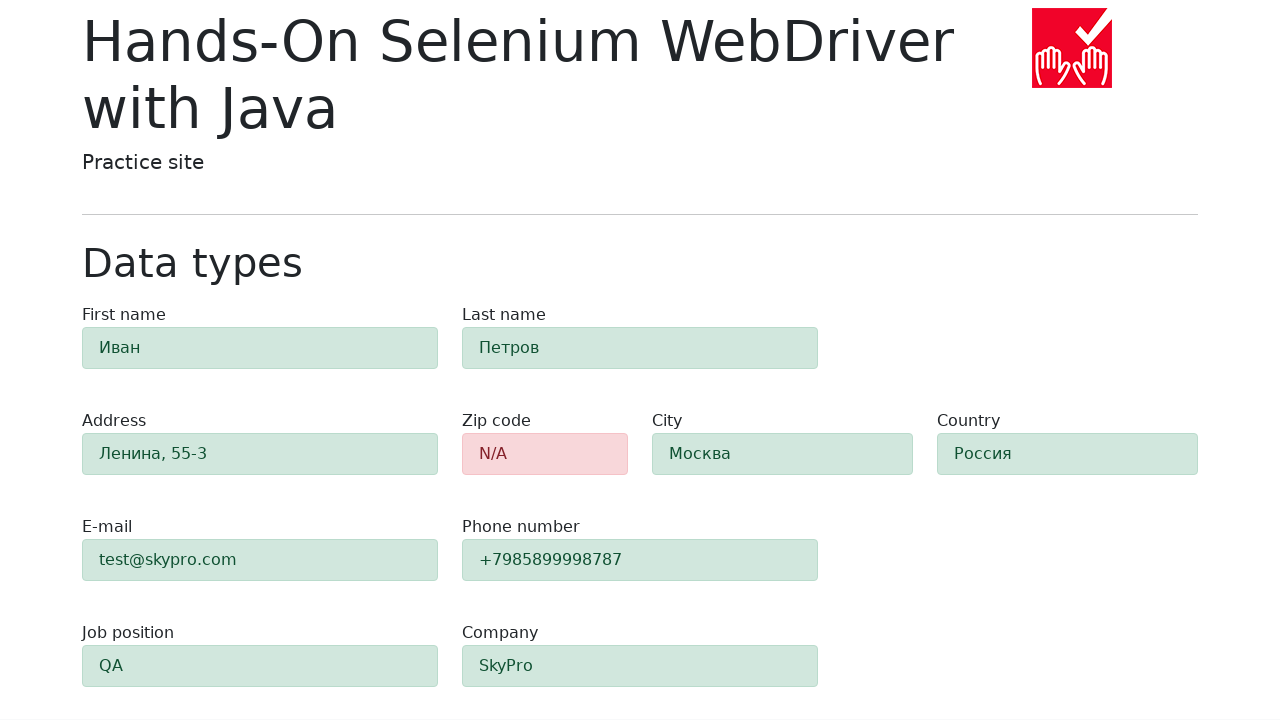

Verified email field has 'success' class
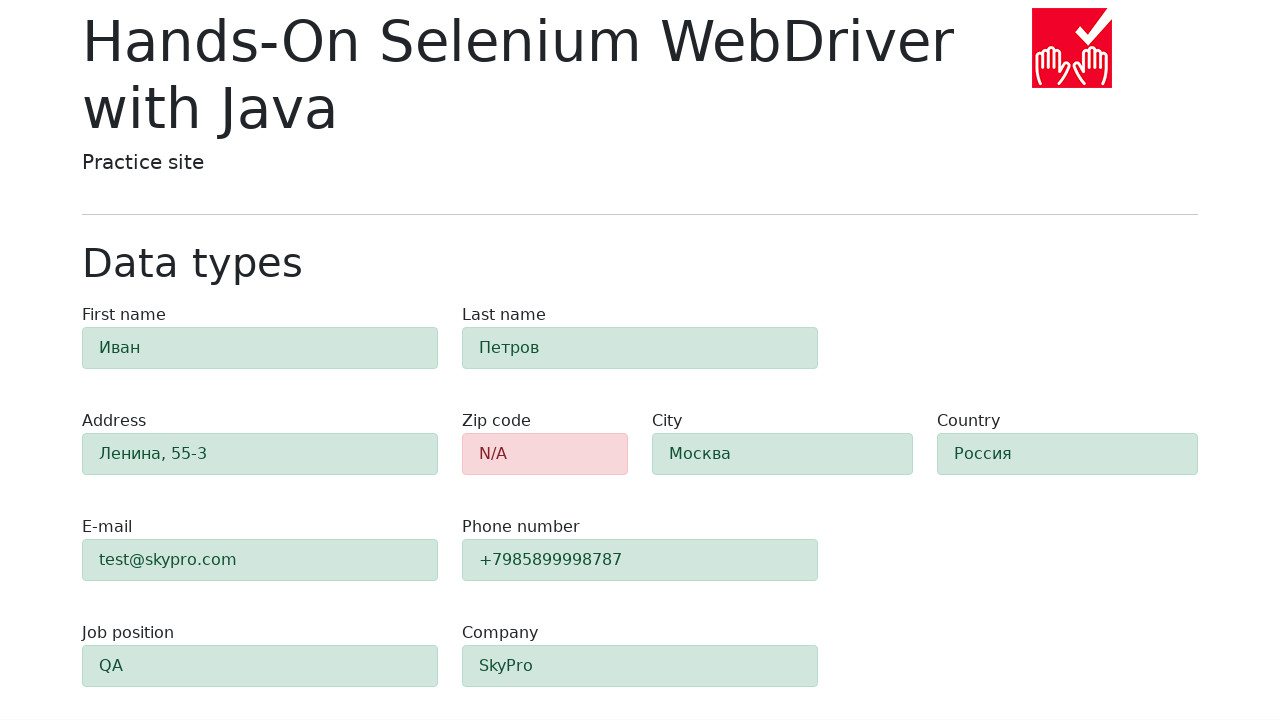

Verified phone field has 'success' class
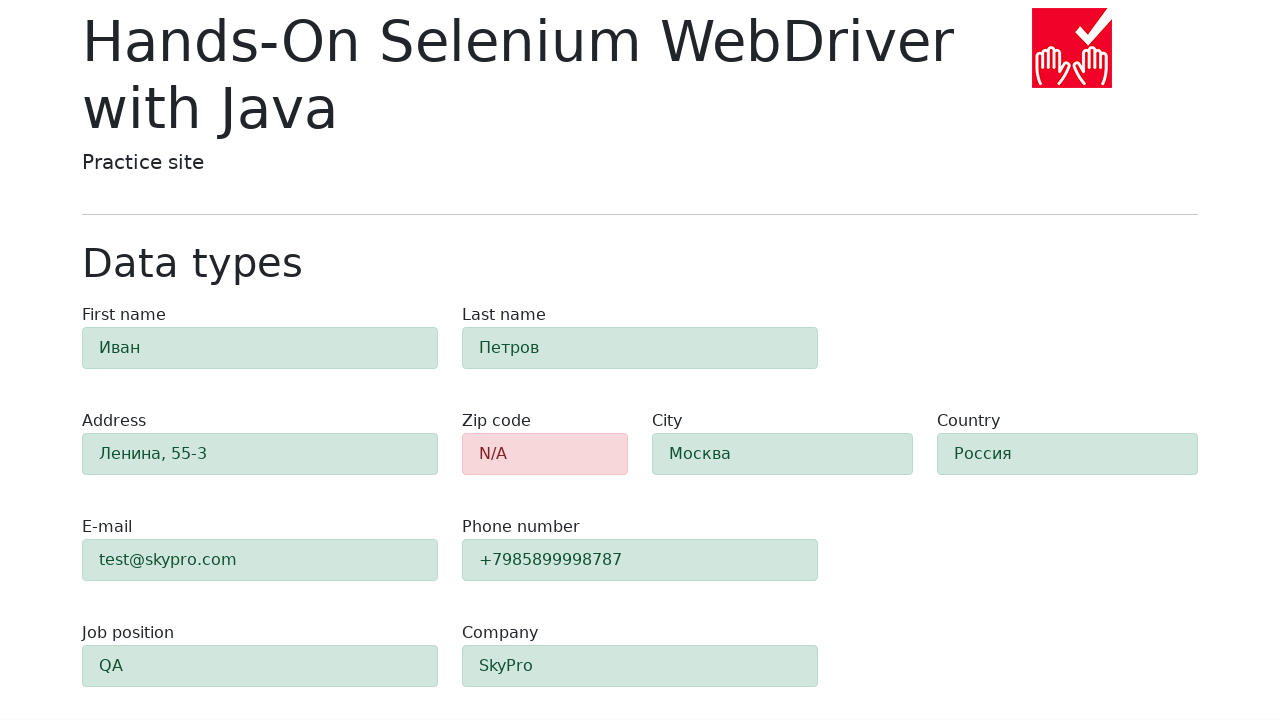

Verified city field has 'success' class
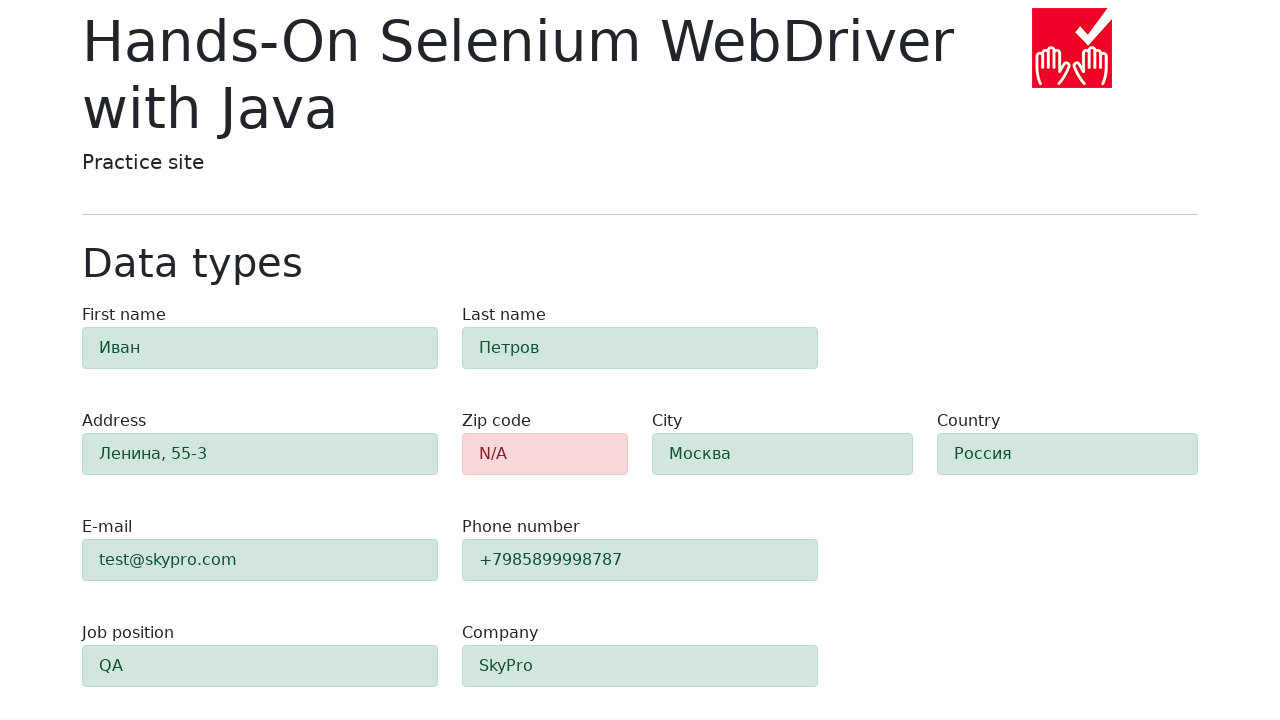

Verified country field has 'success' class
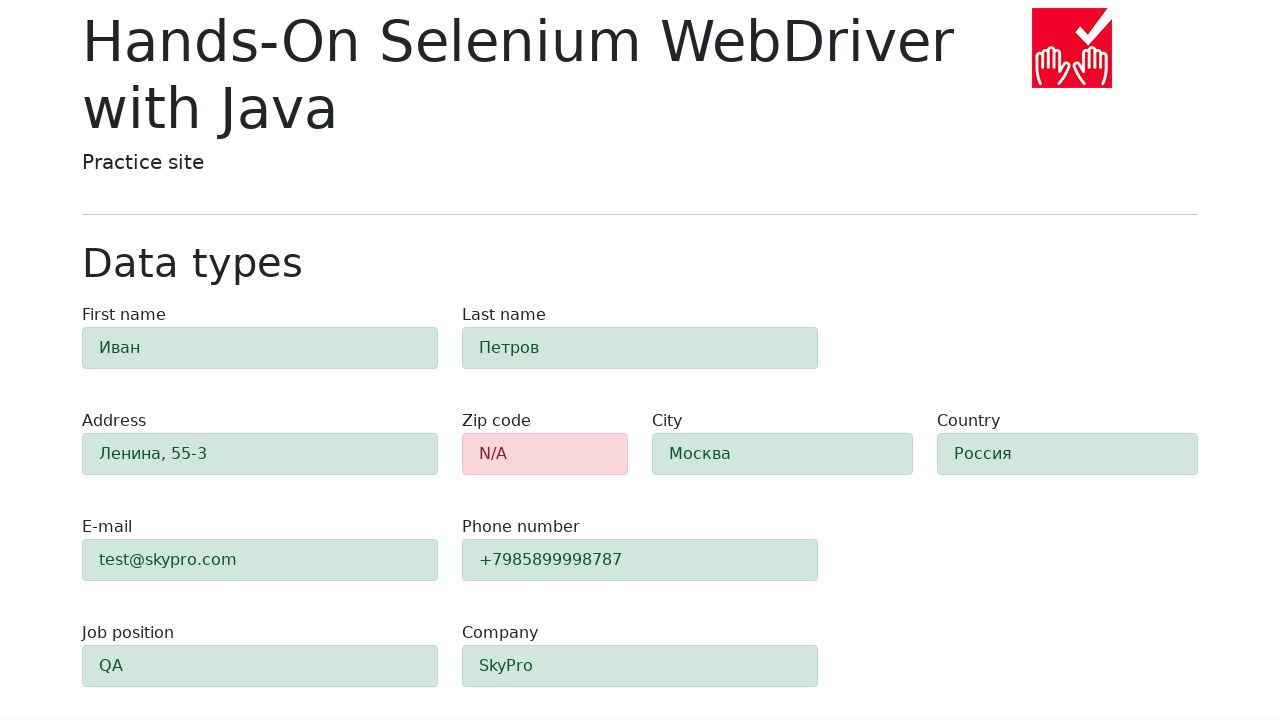

Verified job position field has 'success' class
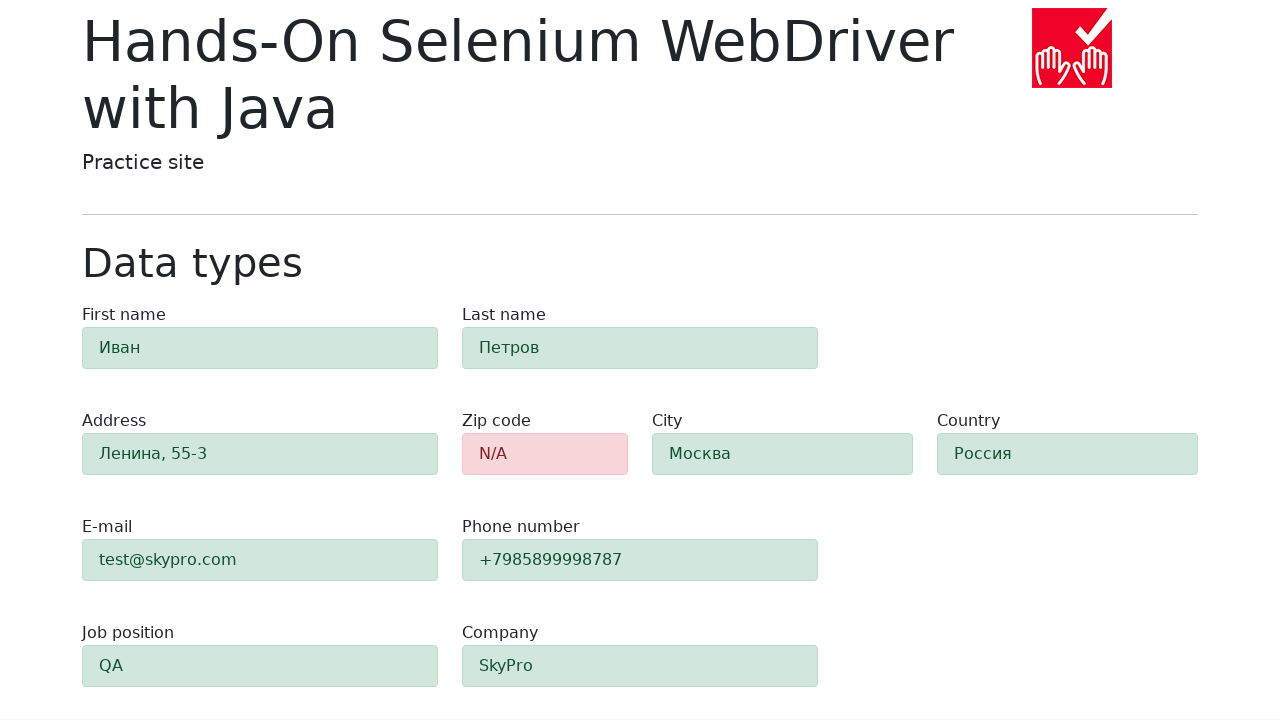

Verified company field has 'success' class
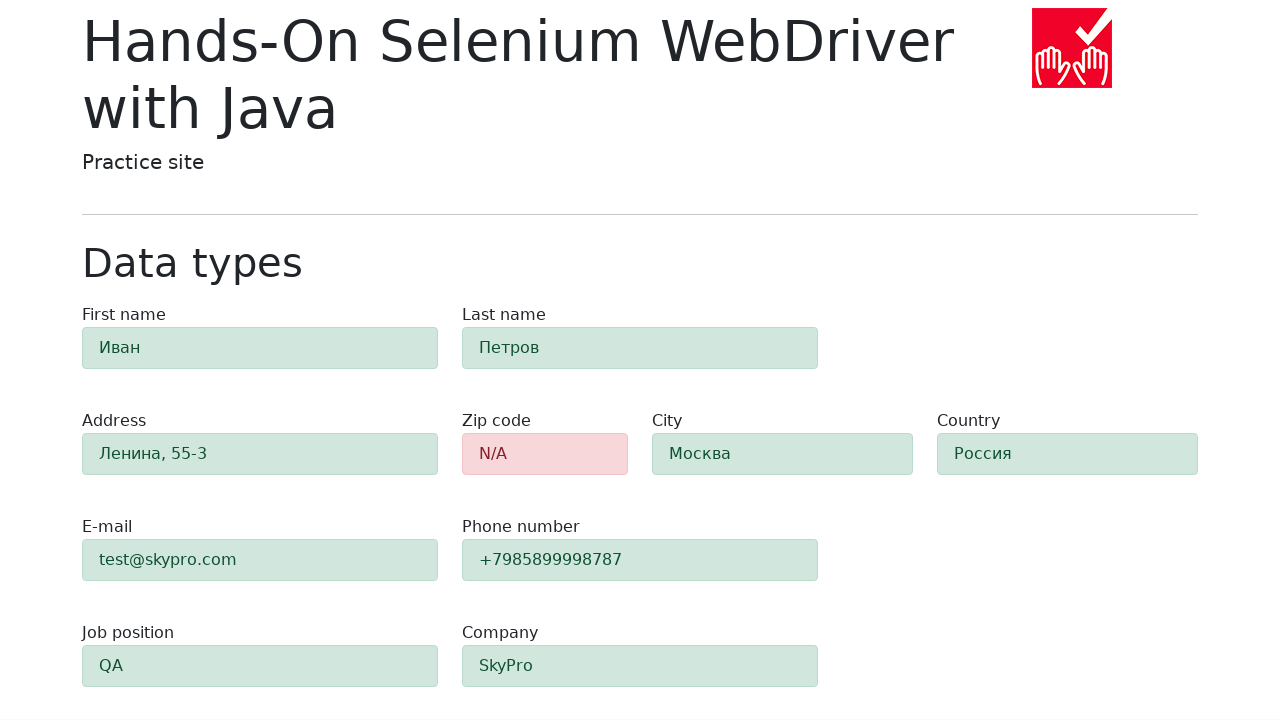

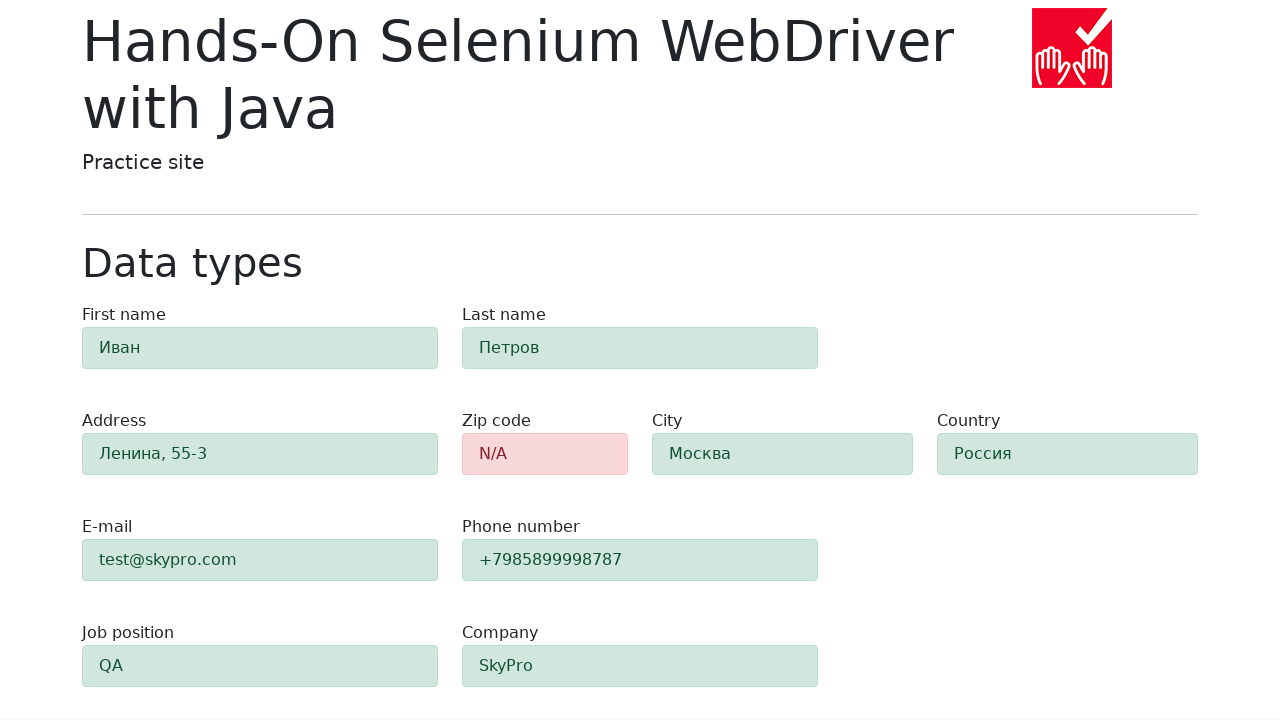